Tests editing a todo item by double-clicking, filling new text, and pressing Enter

Starting URL: https://demo.playwright.dev/todomvc

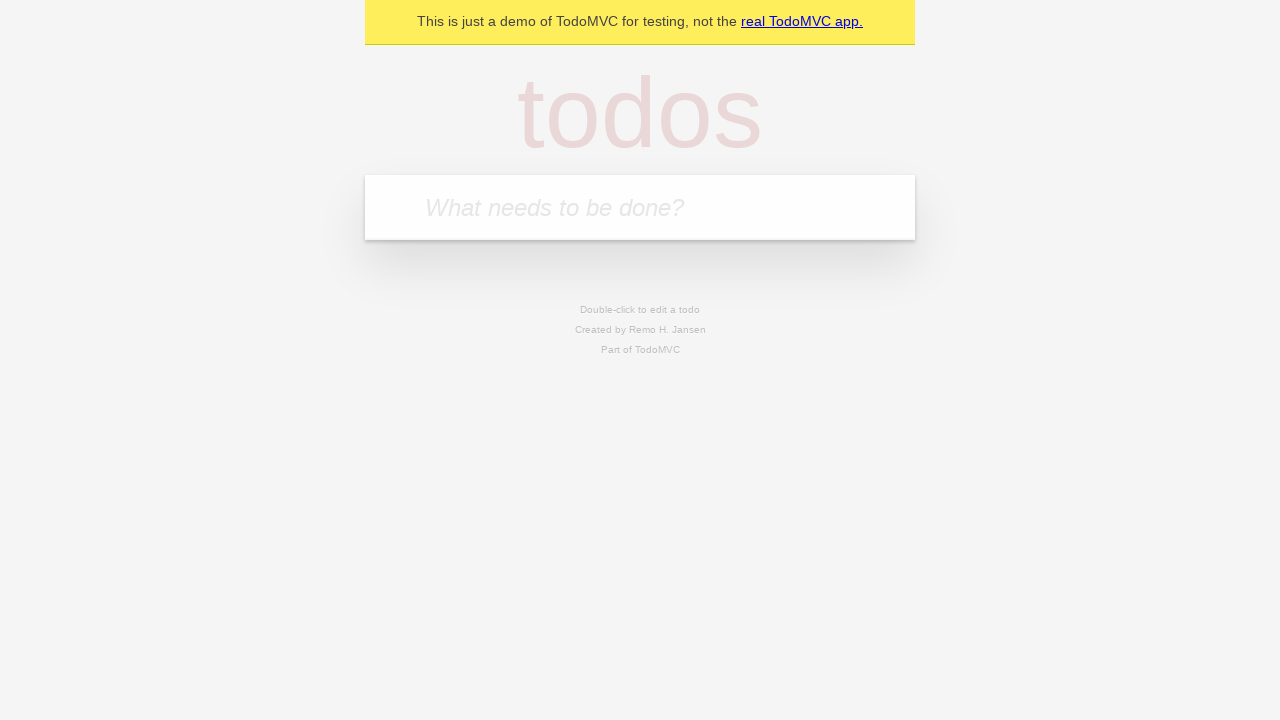

Filled new todo field with 'buy some cheese' on internal:attr=[placeholder="What needs to be done?"i]
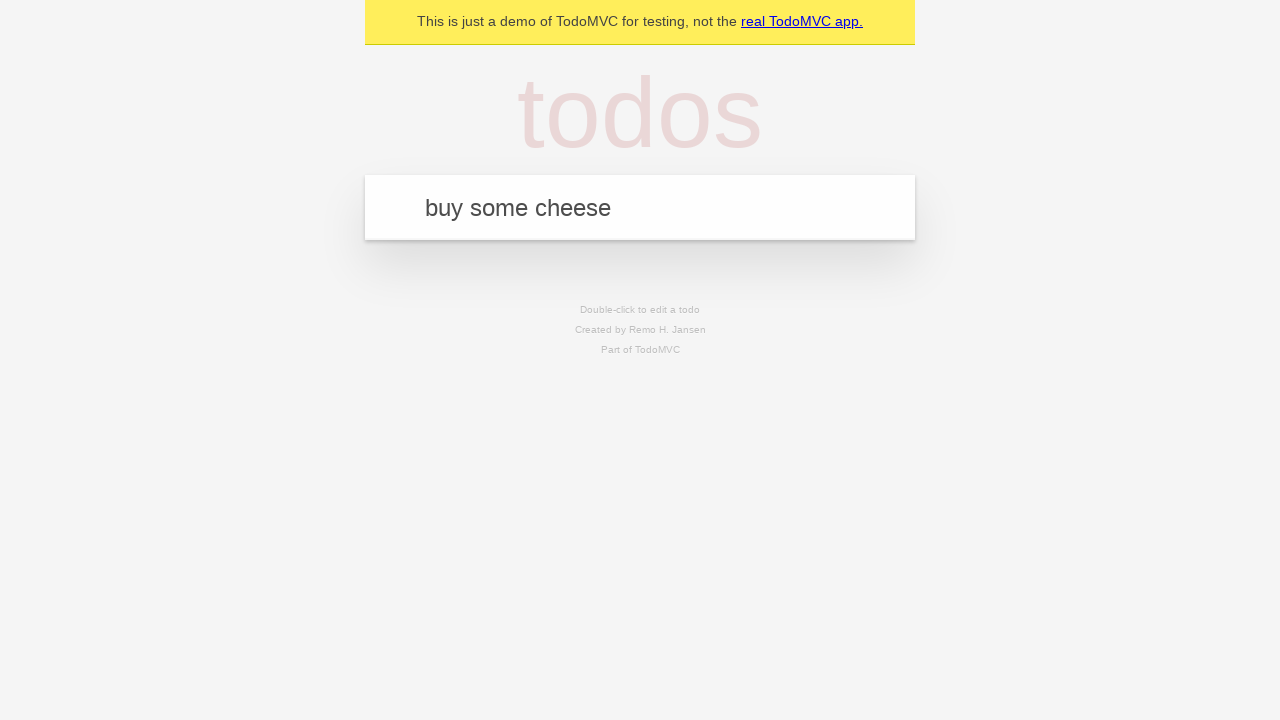

Pressed Enter to create todo 'buy some cheese' on internal:attr=[placeholder="What needs to be done?"i]
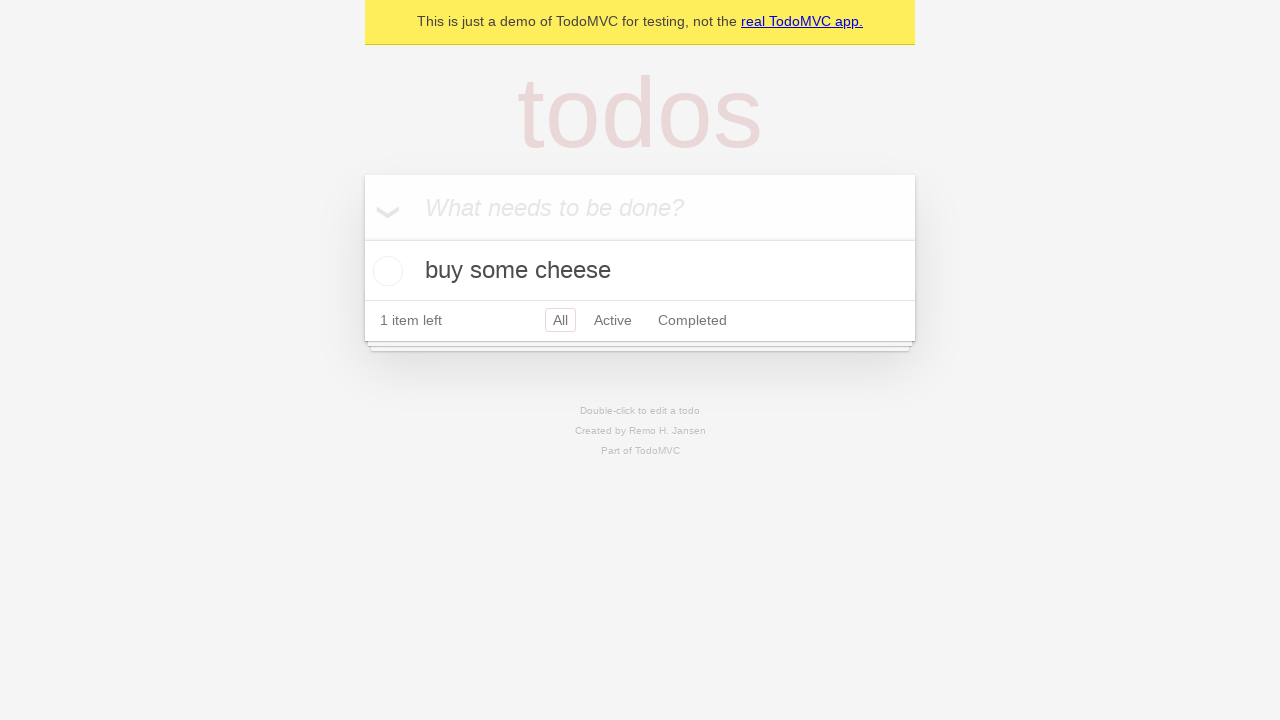

Filled new todo field with 'feed the cat' on internal:attr=[placeholder="What needs to be done?"i]
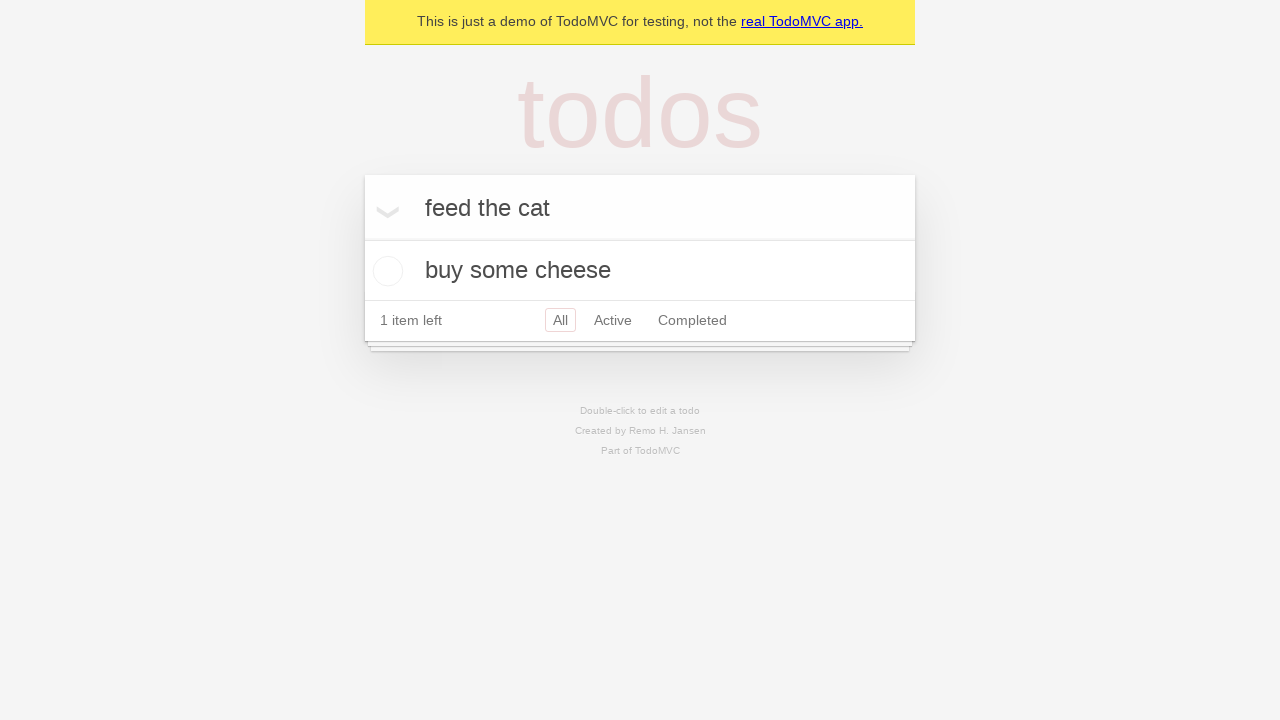

Pressed Enter to create todo 'feed the cat' on internal:attr=[placeholder="What needs to be done?"i]
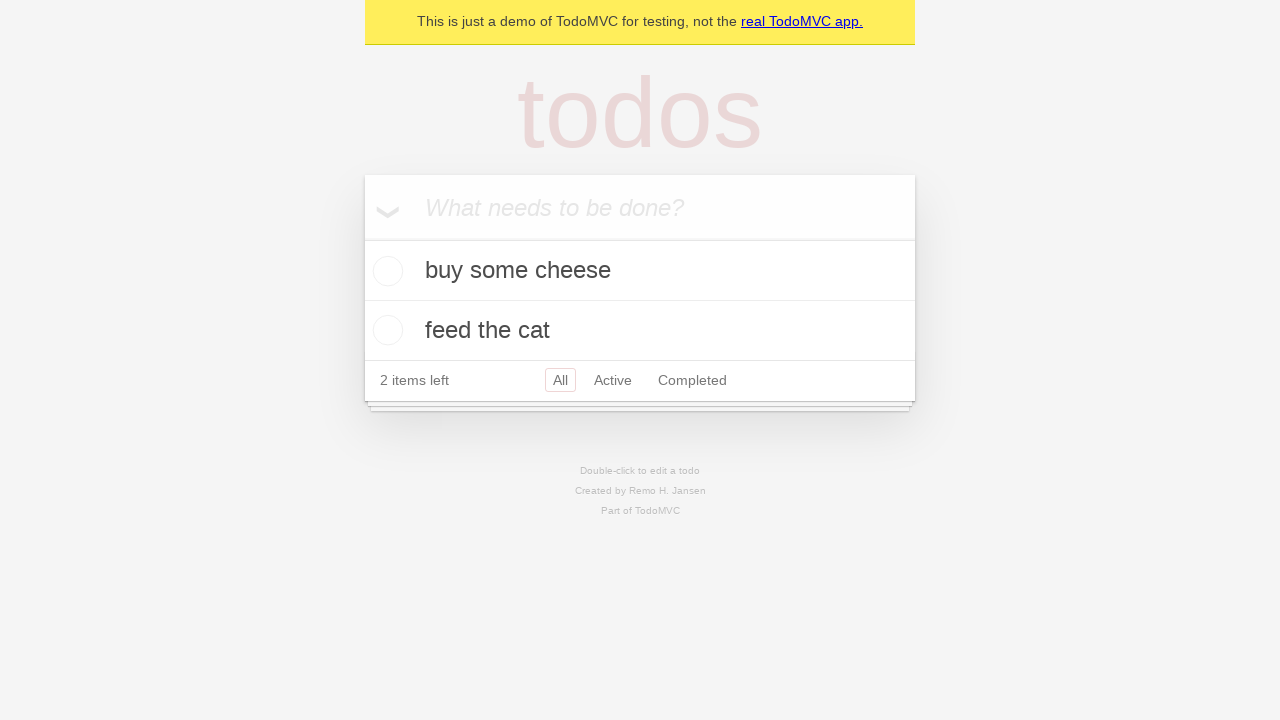

Filled new todo field with 'book a doctors appointment' on internal:attr=[placeholder="What needs to be done?"i]
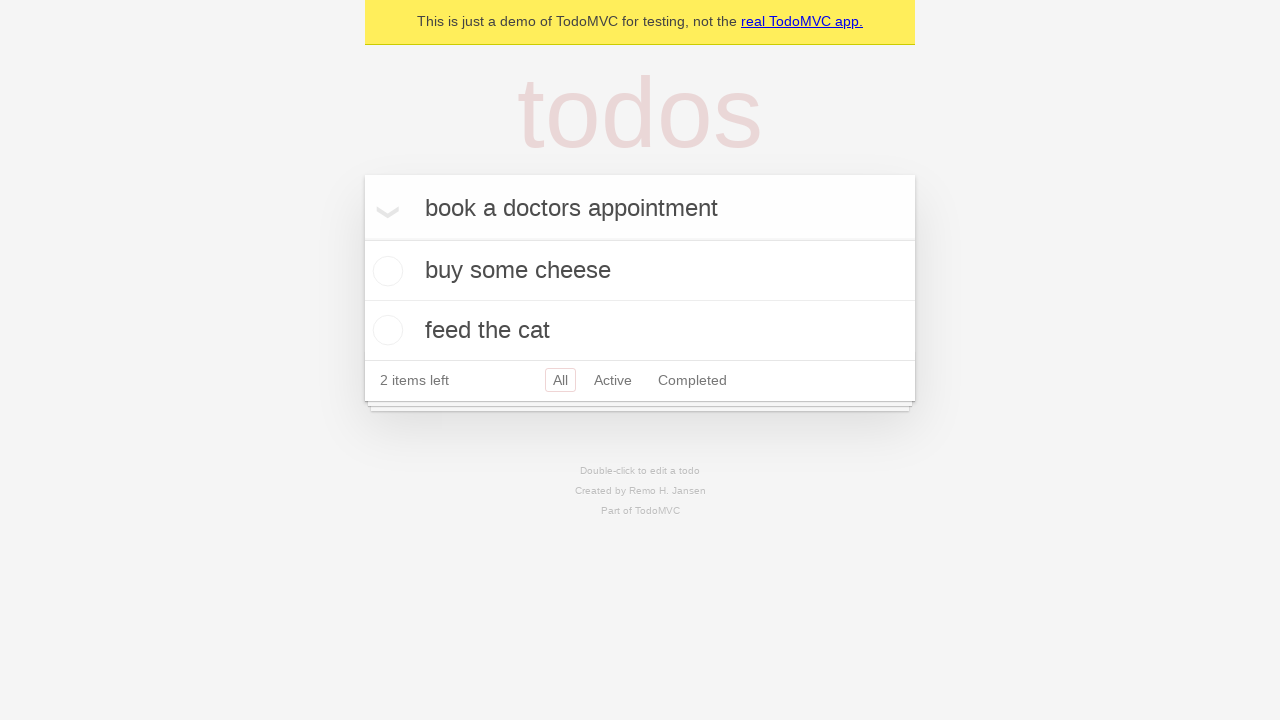

Pressed Enter to create todo 'book a doctors appointment' on internal:attr=[placeholder="What needs to be done?"i]
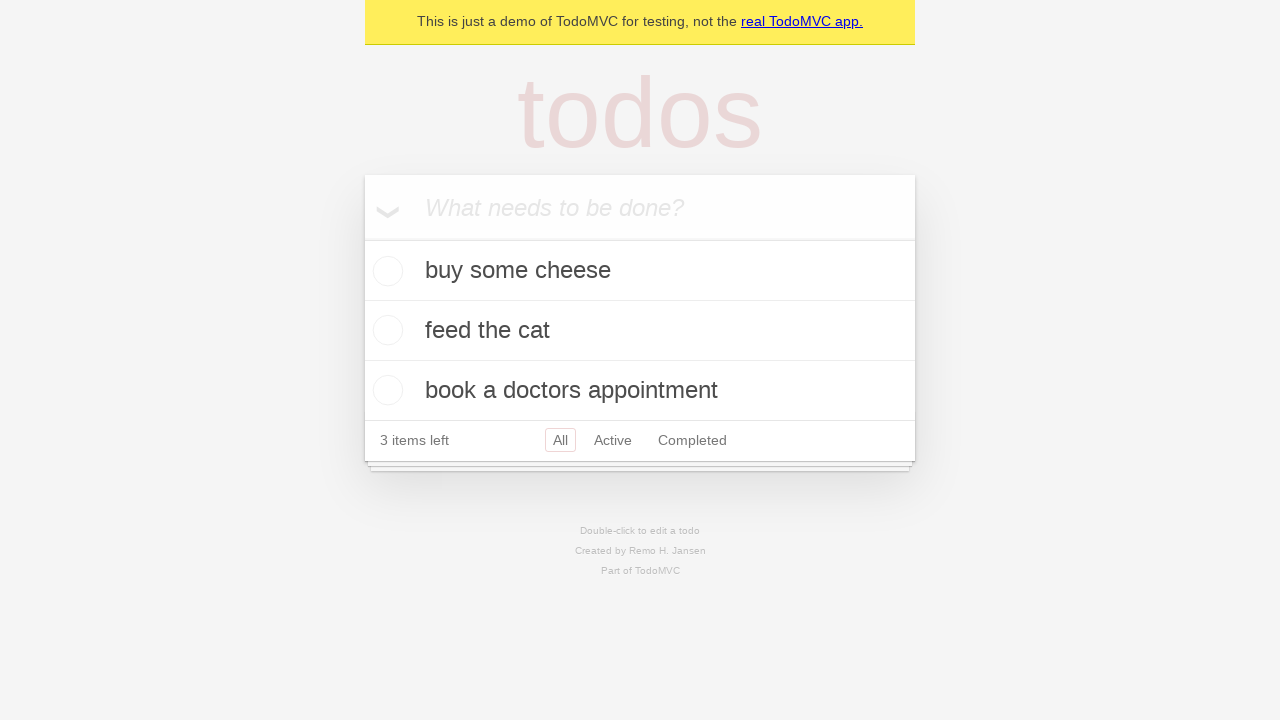

Double-clicked second todo item to enter edit mode at (640, 331) on internal:testid=[data-testid="todo-item"s] >> nth=1
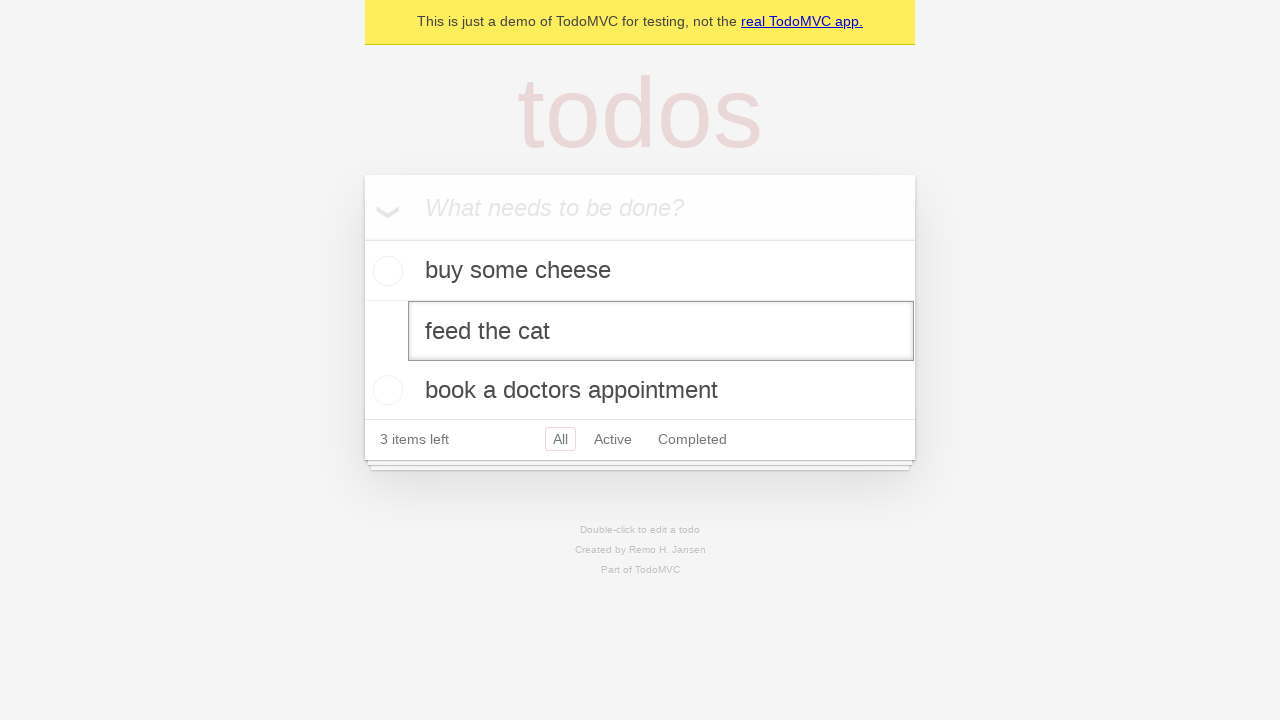

Filled edit field with new text 'buy some sausages' on internal:testid=[data-testid="todo-item"s] >> nth=1 >> internal:role=textbox[nam
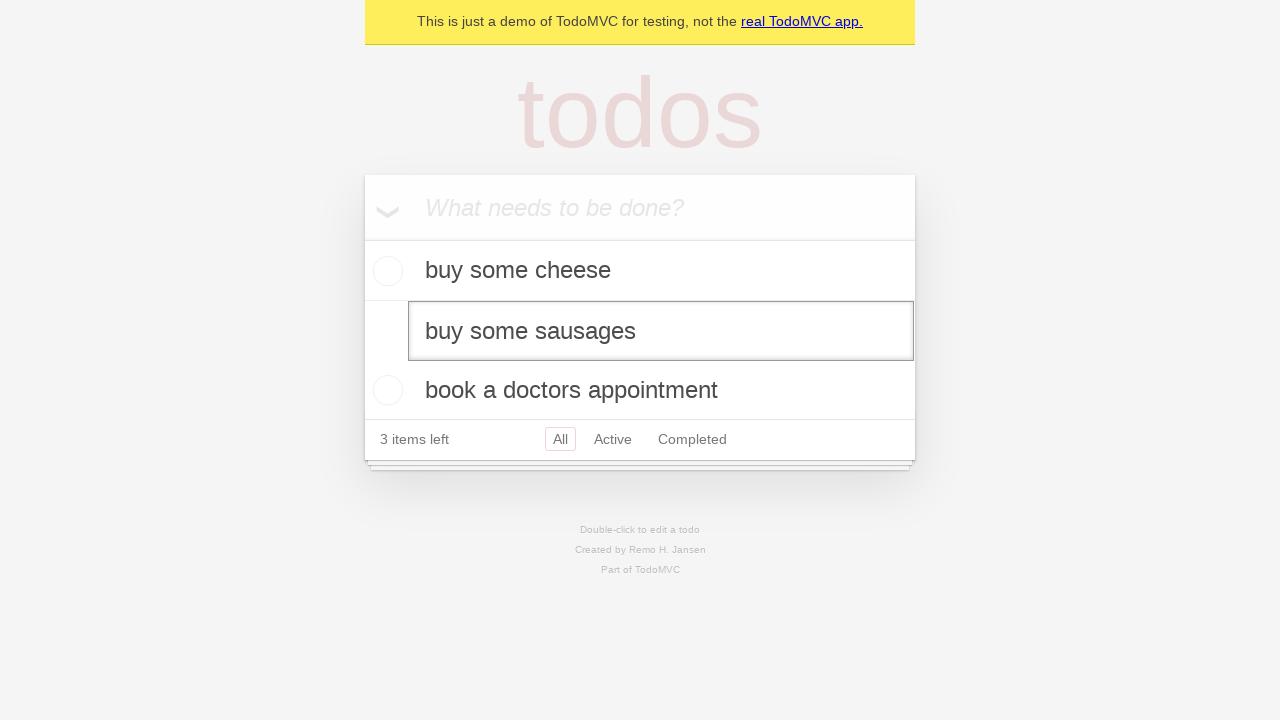

Pressed Enter to save the edited todo item on internal:testid=[data-testid="todo-item"s] >> nth=1 >> internal:role=textbox[nam
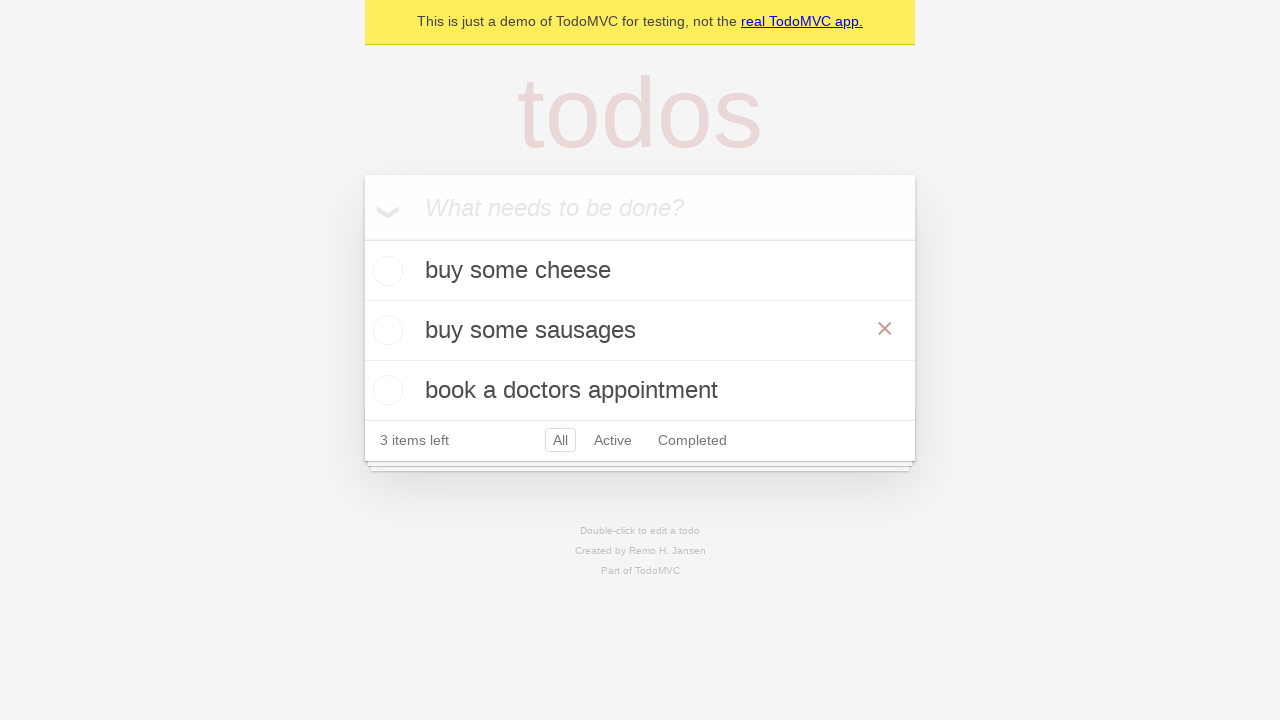

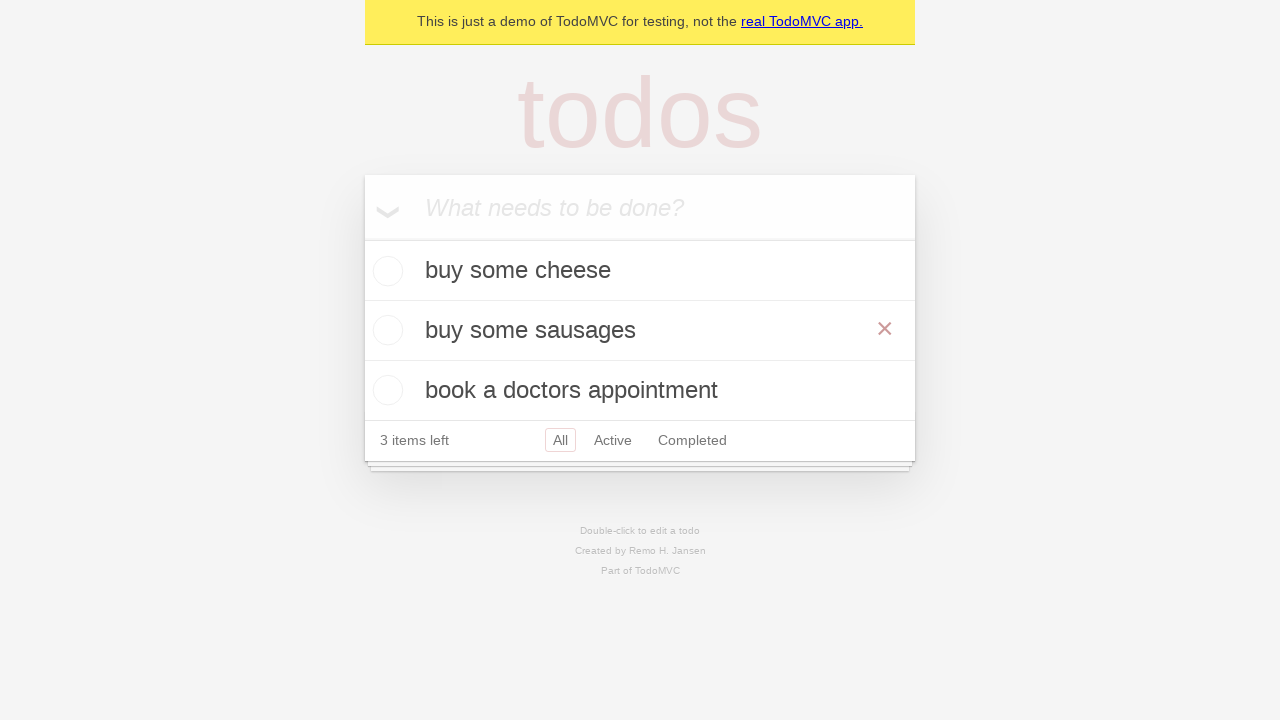